Tests form filling and navigation on a dummy website by filling city fields and clicking through various links

Starting URL: https://automationbysqatools.blogspot.com/2021/05/dummy-website.html

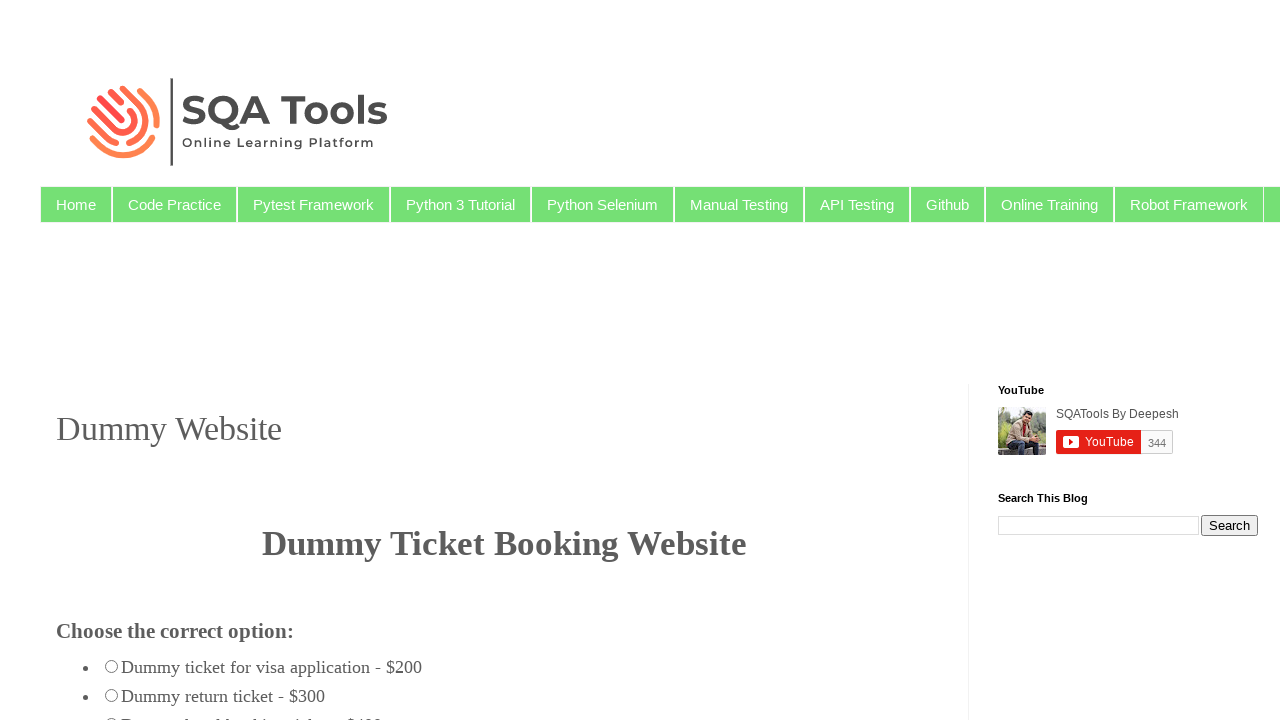

Filled departure city field with 'Mumbai' on #fromcity
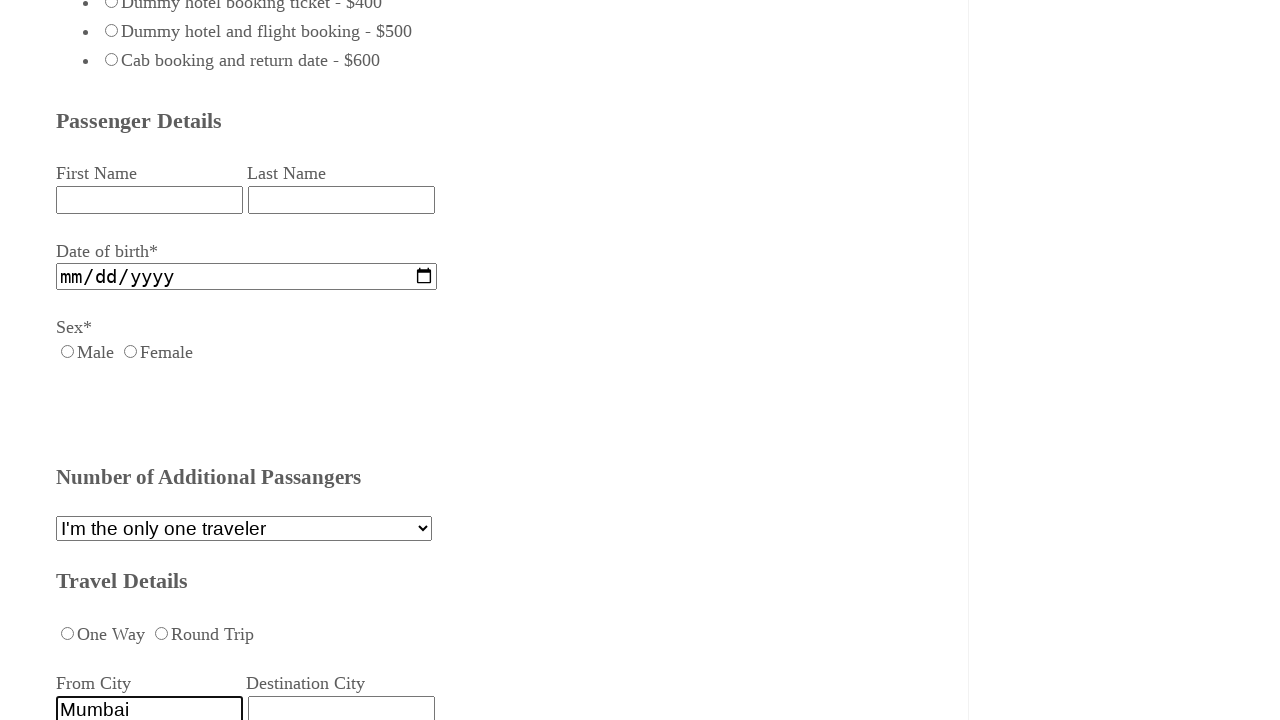

Filled destination city field with 'Bangalore' on #destcity
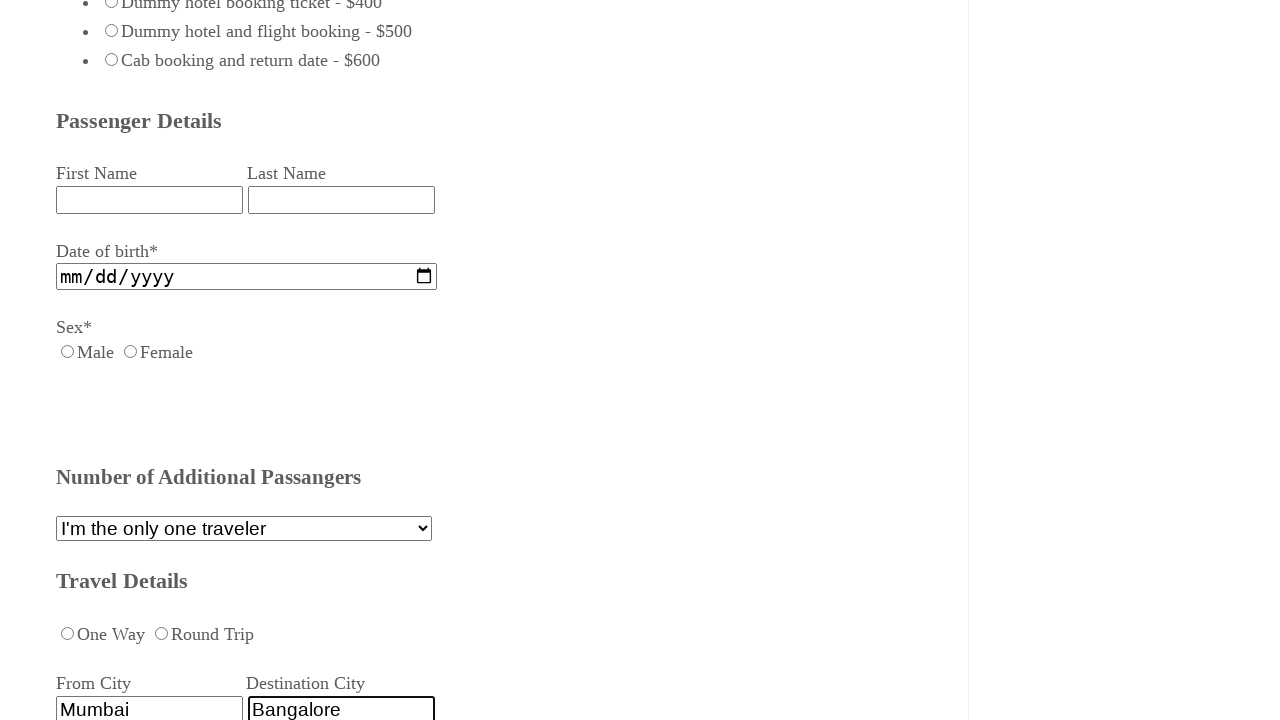

Retrieved and printed header text
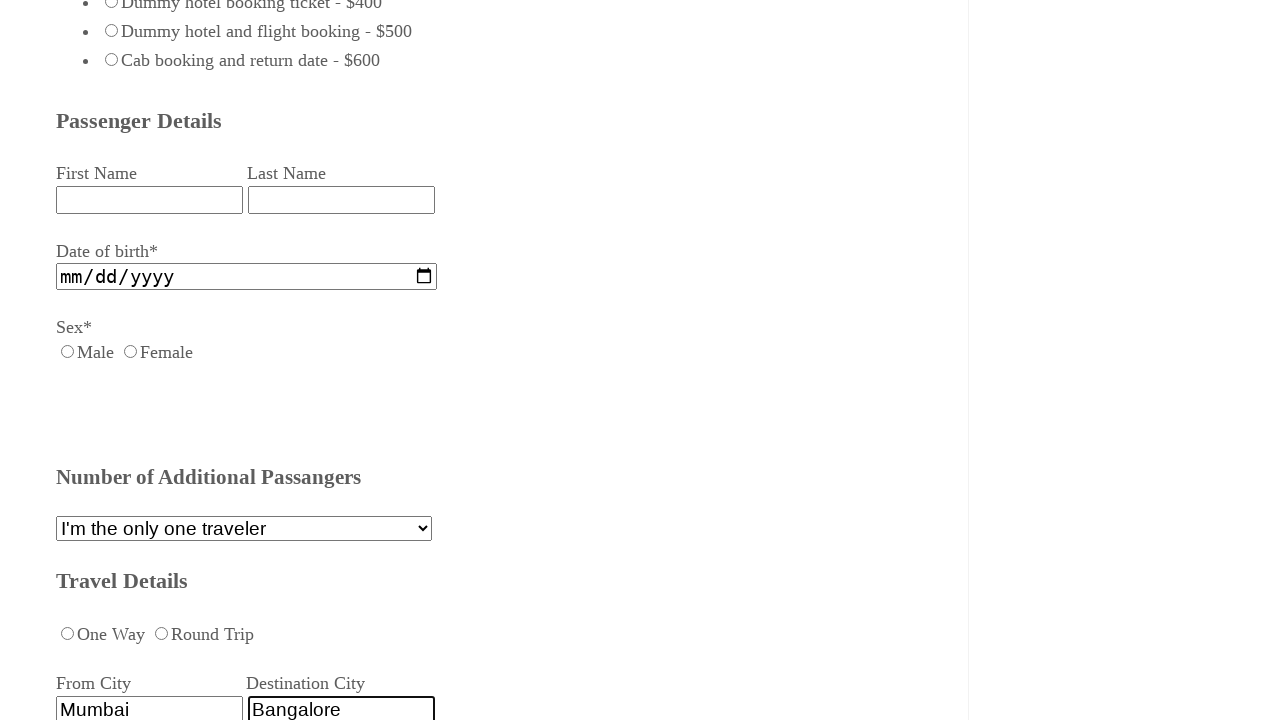

Clicked on Manual Testing link at (739, 204) on text=Manual Testing
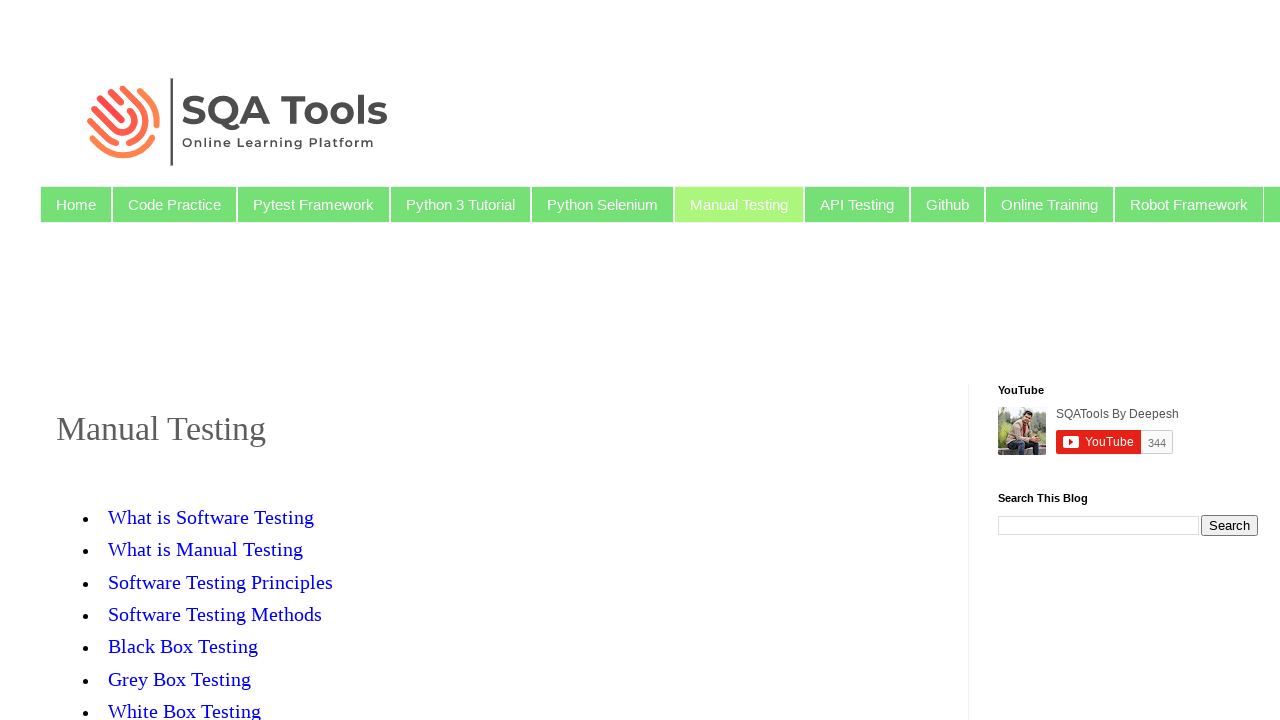

Clicked on Testing Methods link at (215, 614) on text=Testing Methods
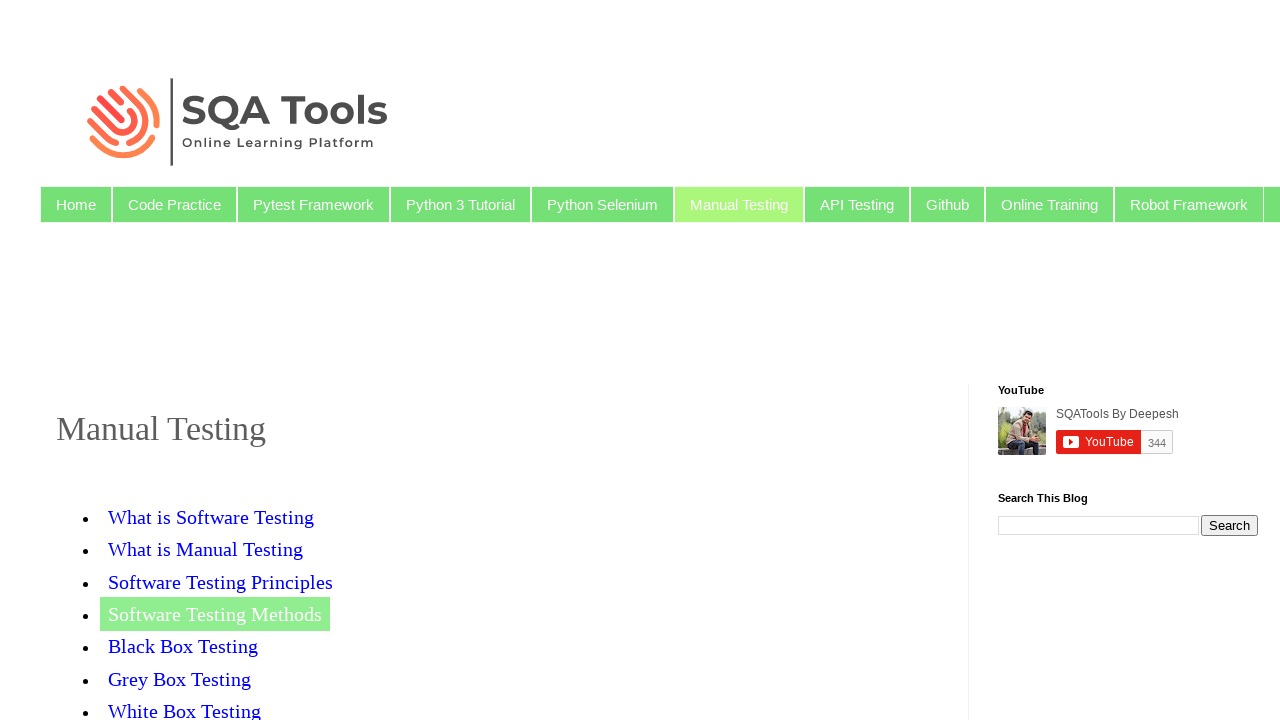

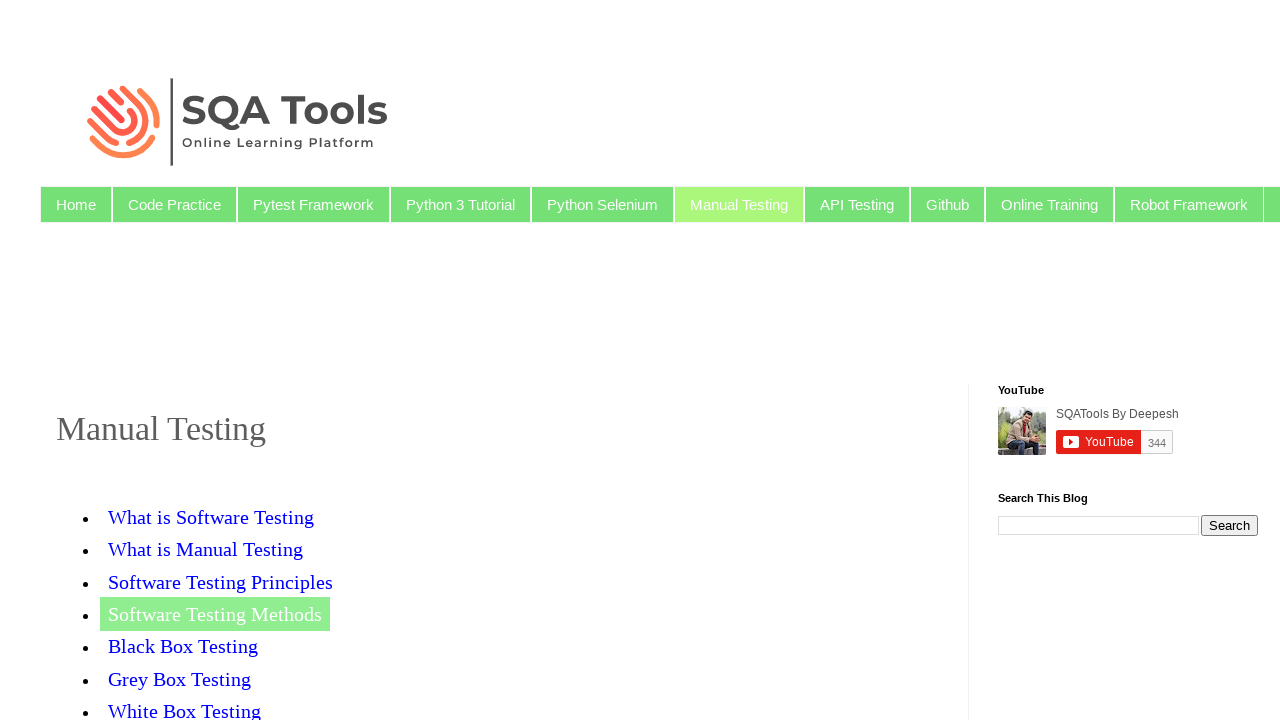